Tests TodoMVC React application by adding 4 todo items, marking 2 as complete, and verifying the remaining items count shows 2 items left.

Starting URL: https://todomvc.com/

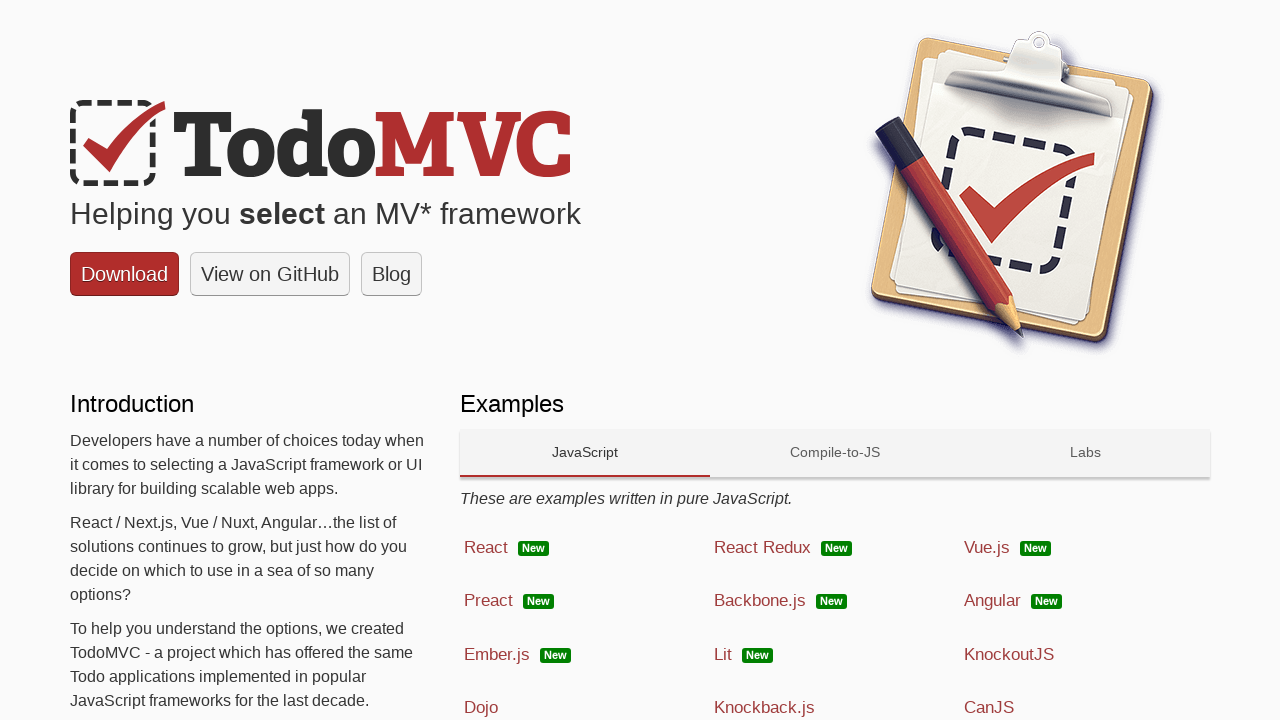

Clicked 'React New' link to navigate to React TodoMVC app at (585, 548) on text=React New
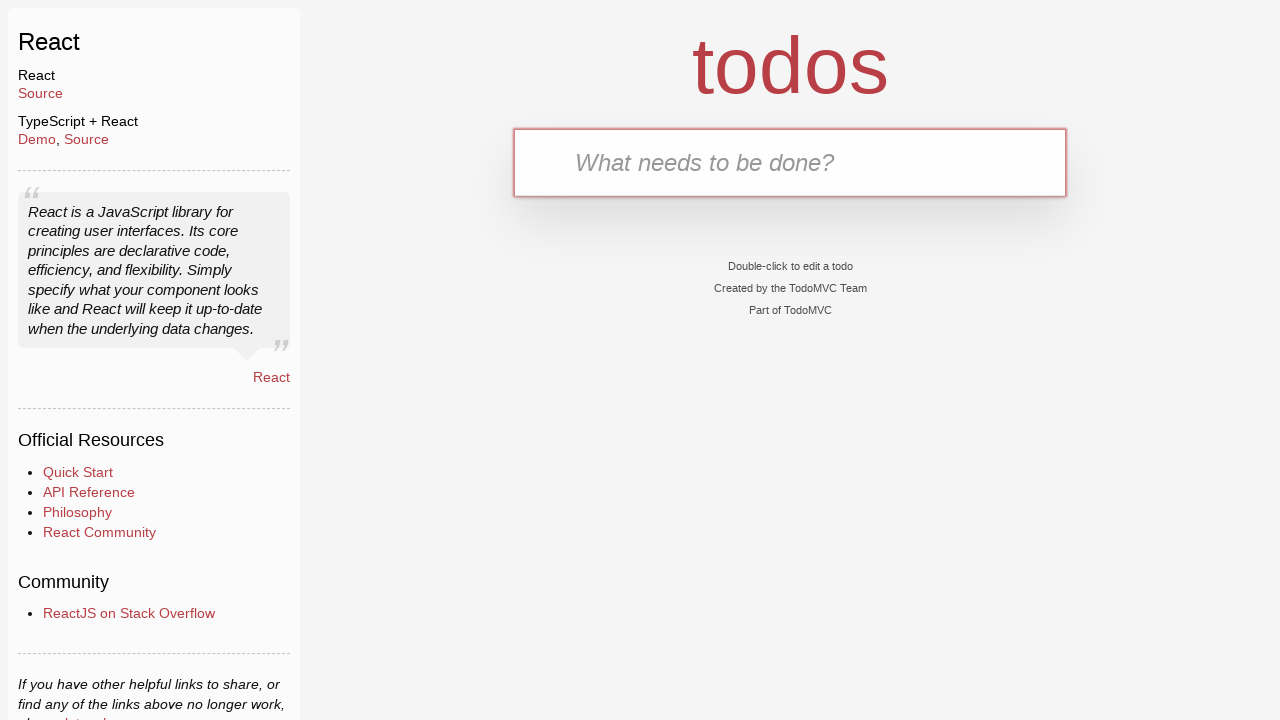

Todo input field loaded
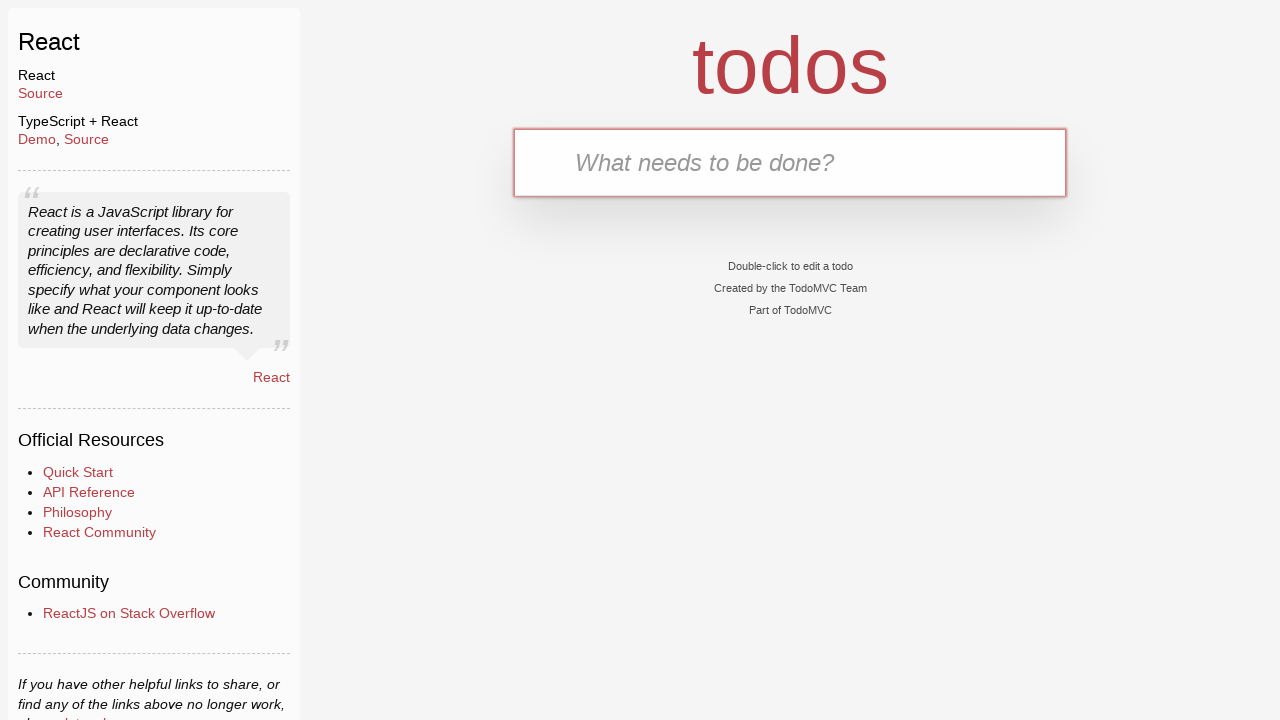

Filled todo input with 'Item 1' on .new-todo
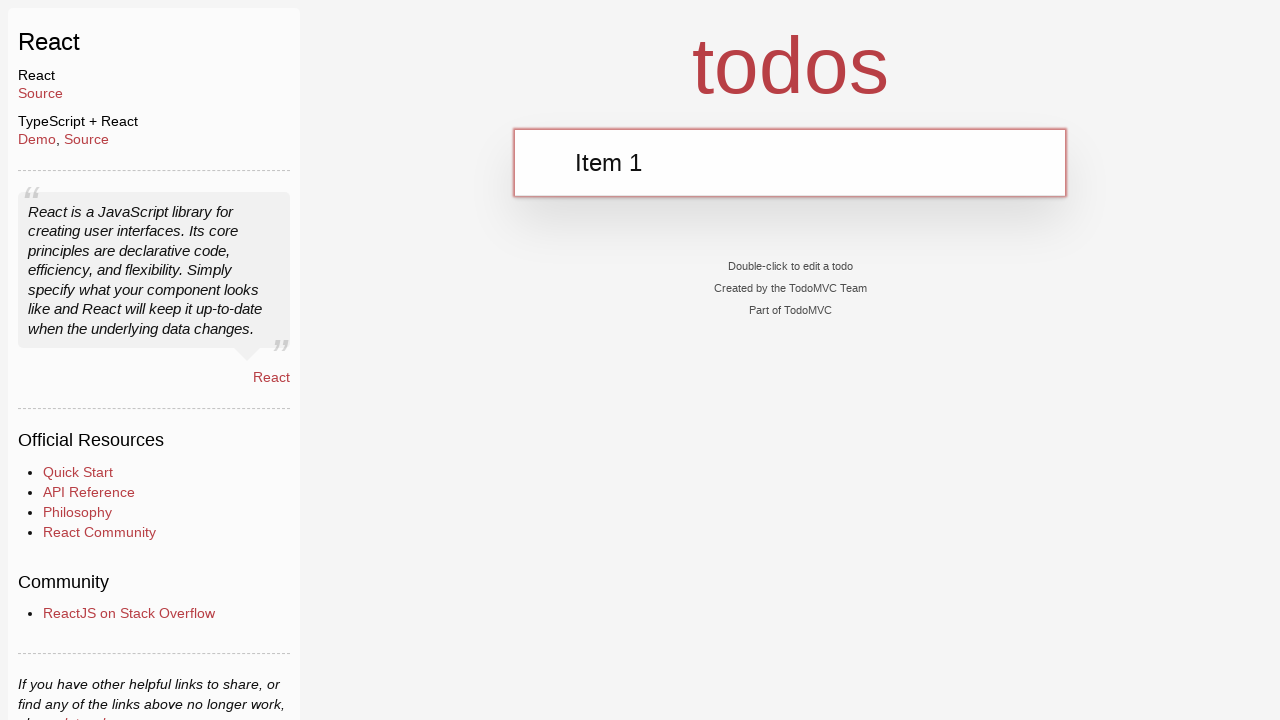

Pressed Enter to add 'Item 1' to the todo list on .new-todo
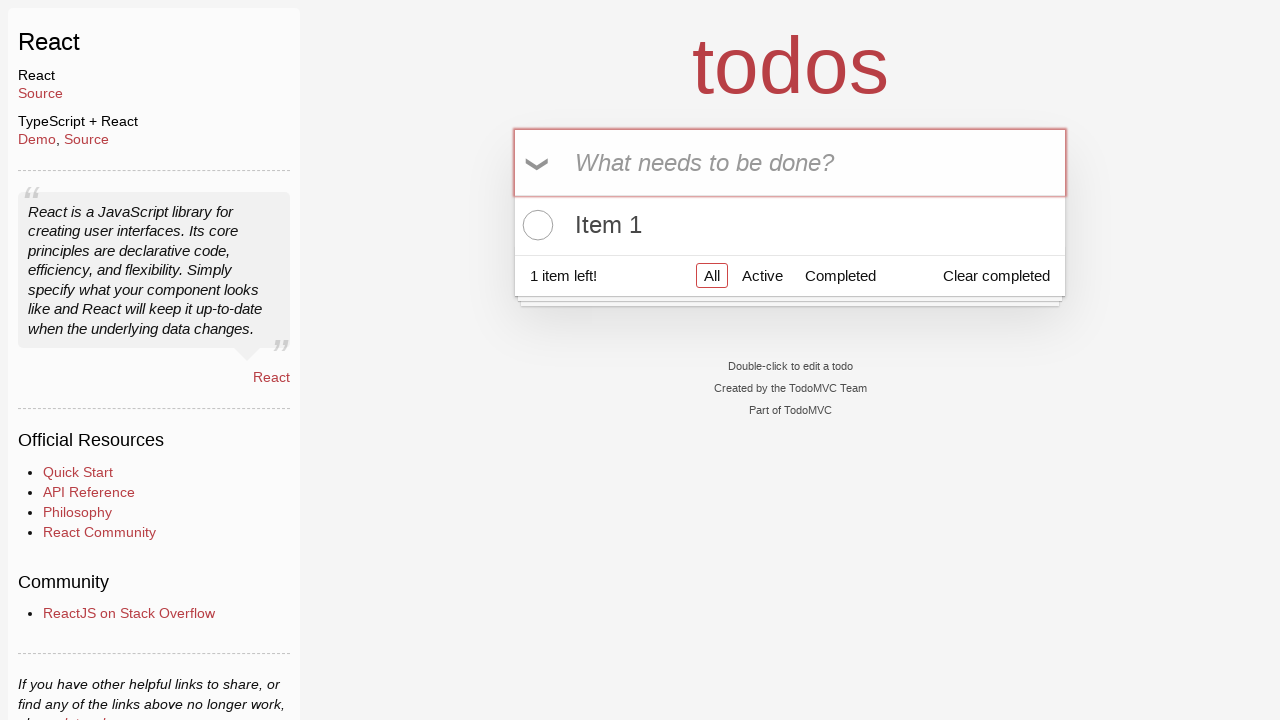

Filled todo input with 'Item 2' on .new-todo
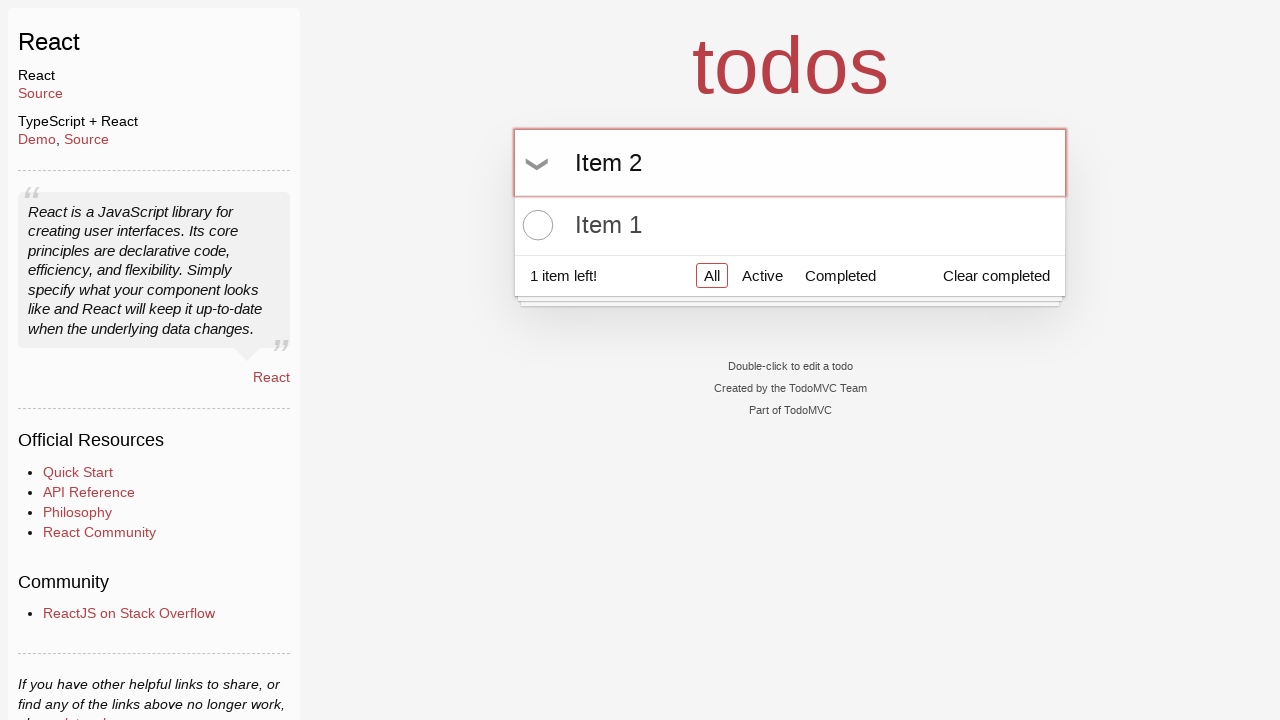

Pressed Enter to add 'Item 2' to the todo list on .new-todo
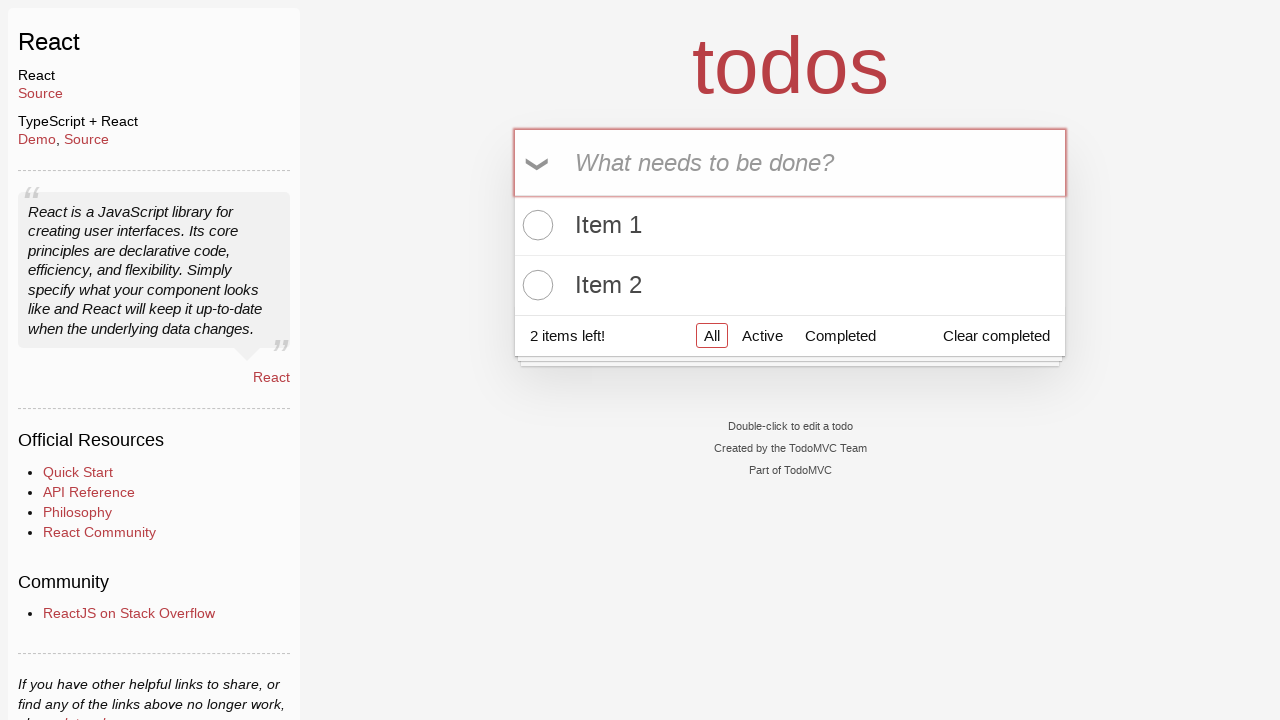

Filled todo input with 'Item 3' on .new-todo
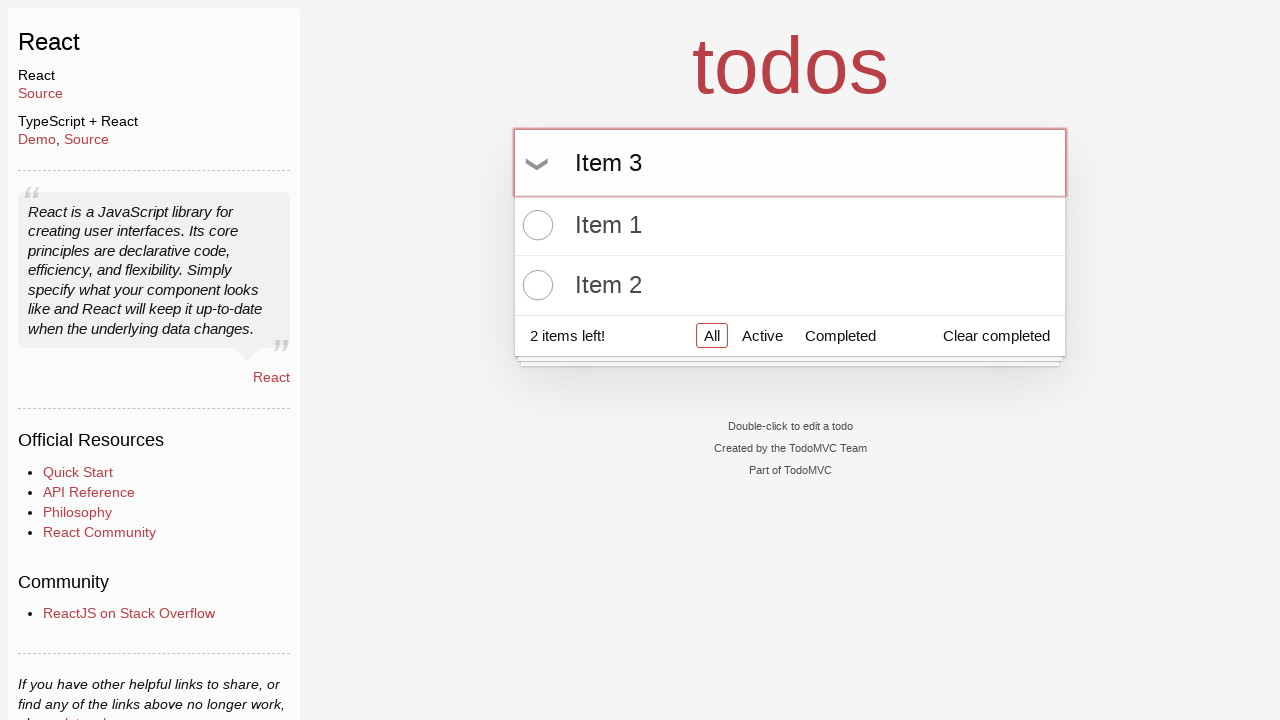

Pressed Enter to add 'Item 3' to the todo list on .new-todo
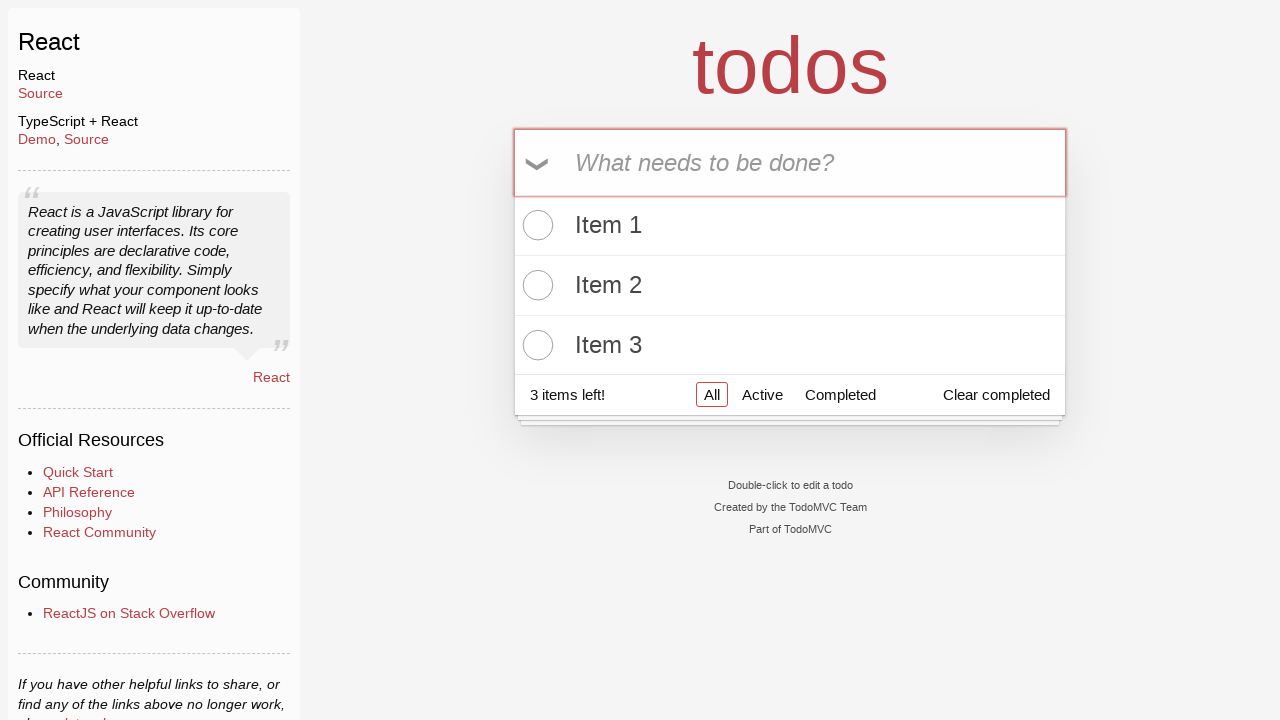

Filled todo input with 'Item 4' on .new-todo
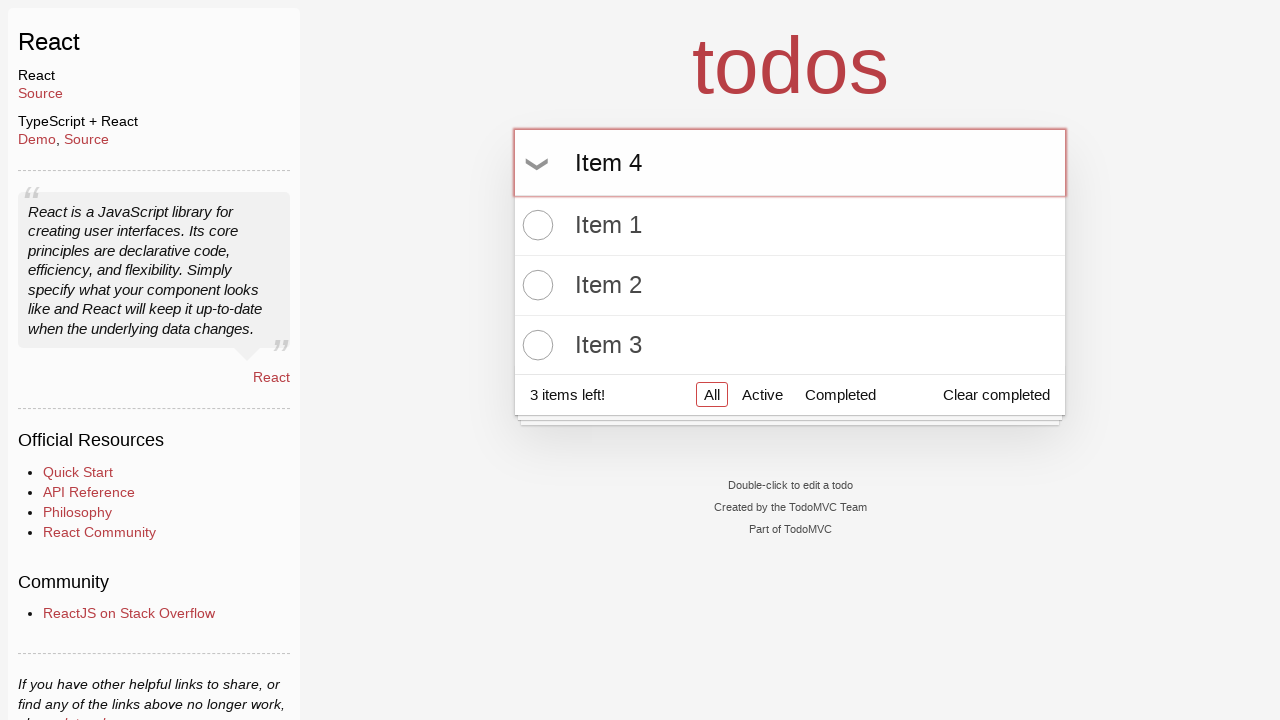

Pressed Enter to add 'Item 4' to the todo list on .new-todo
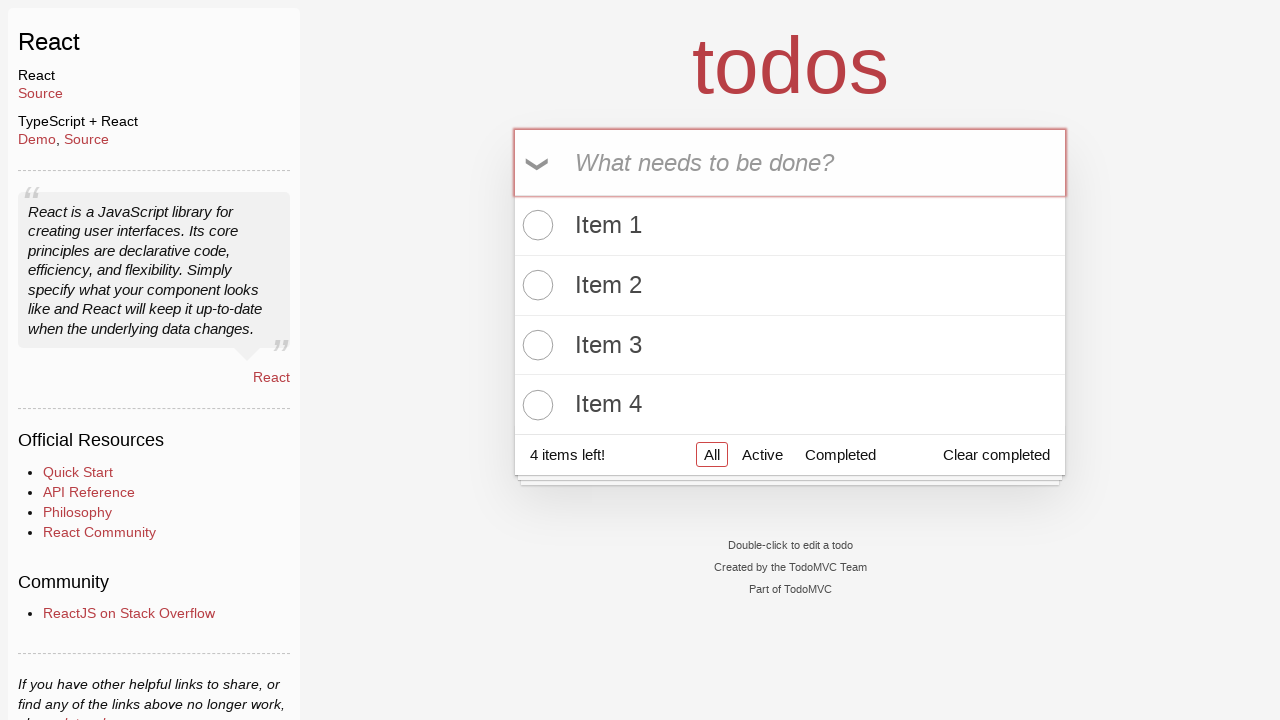

Marked Item 1 as complete by clicking checkbox at (535, 225) on .todo-list li >> nth=0 >> .toggle
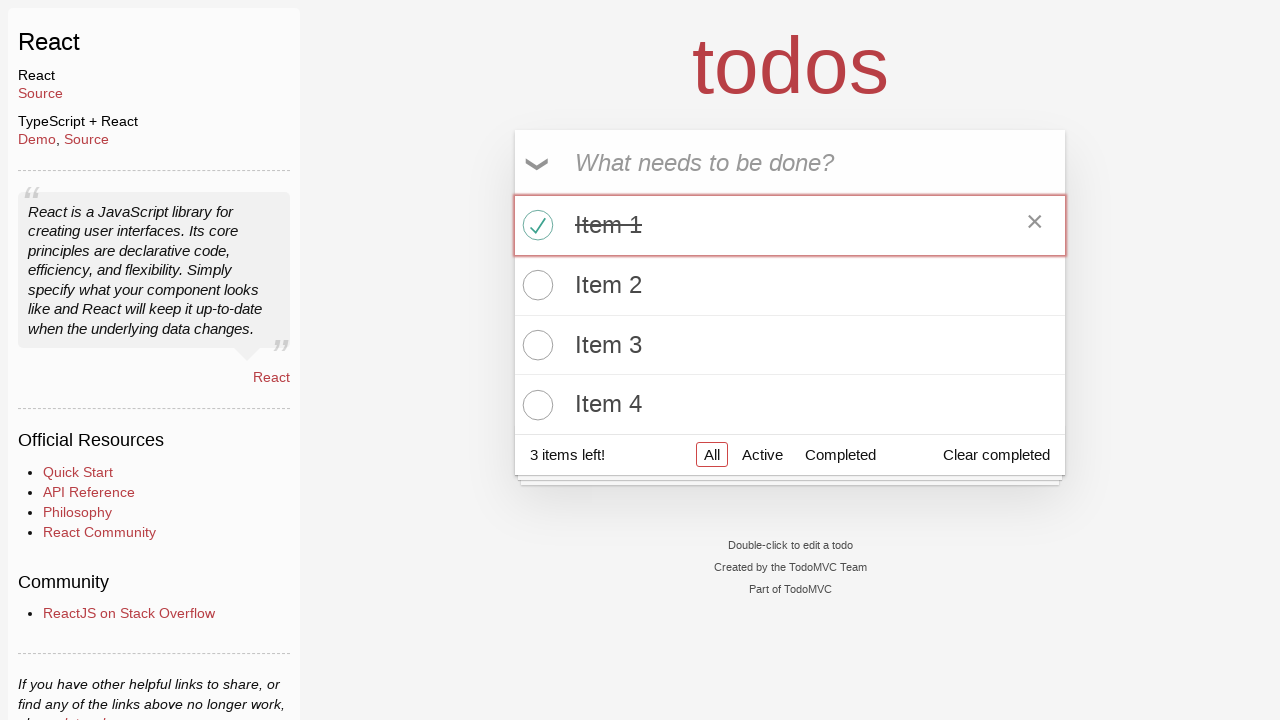

Marked Item 2 as complete by clicking checkbox at (535, 285) on .todo-list li >> nth=1 >> .toggle
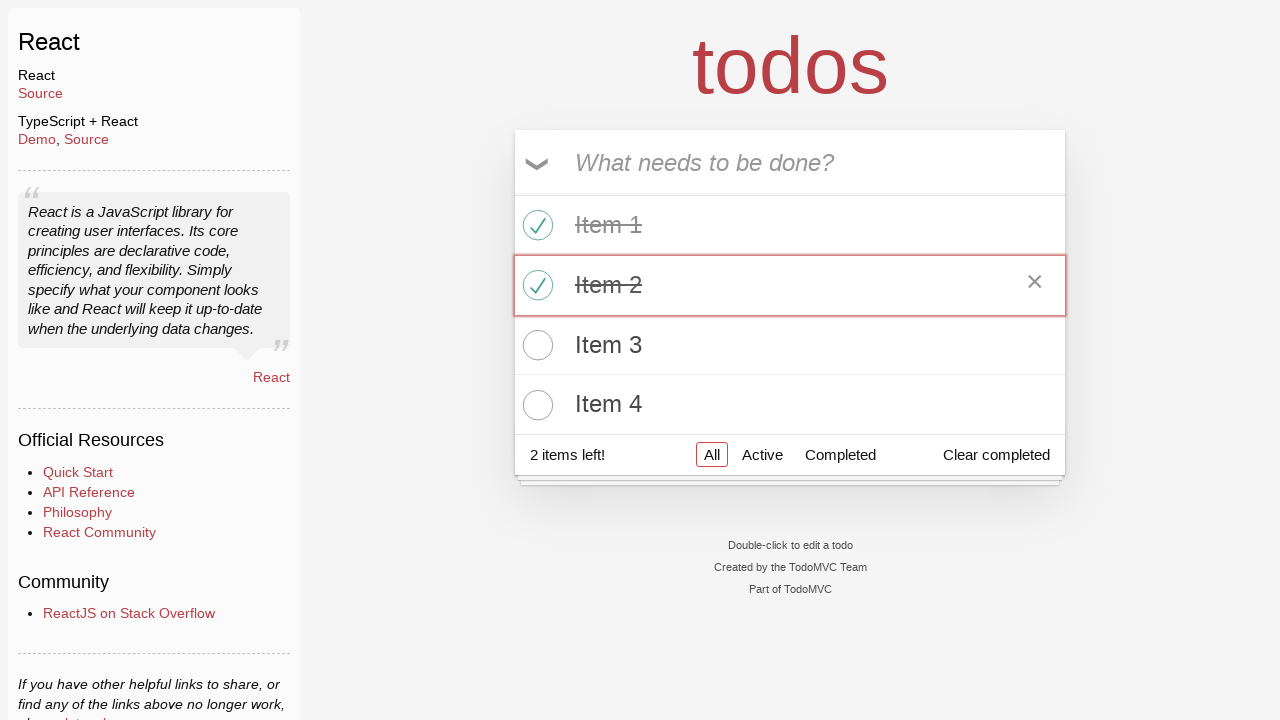

Todo count element loaded
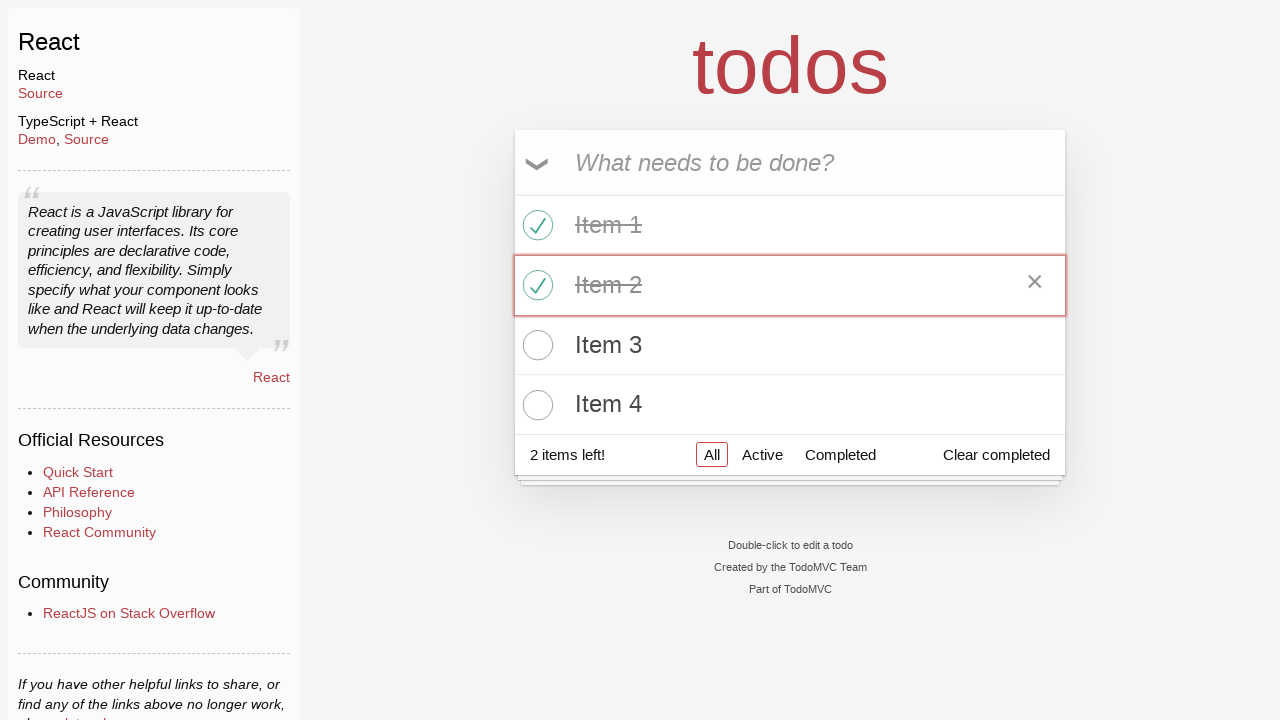

Verified todo count displays '2 items left' after marking 2 items complete
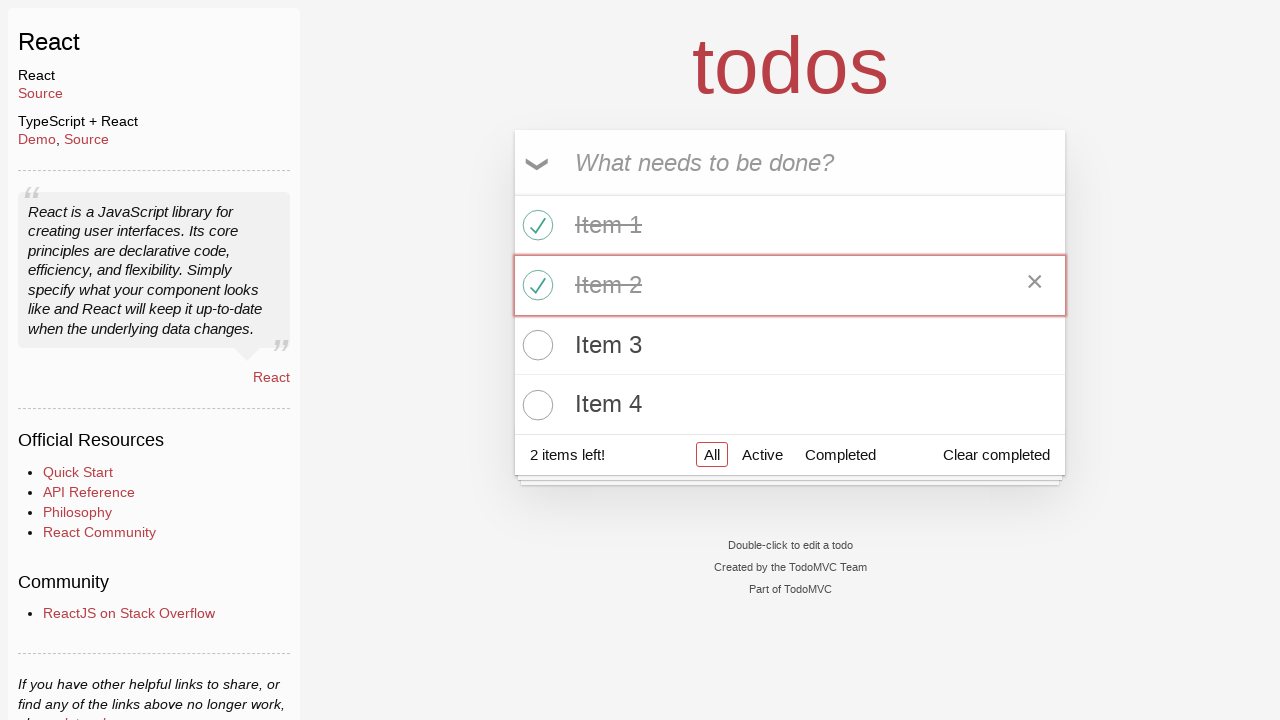

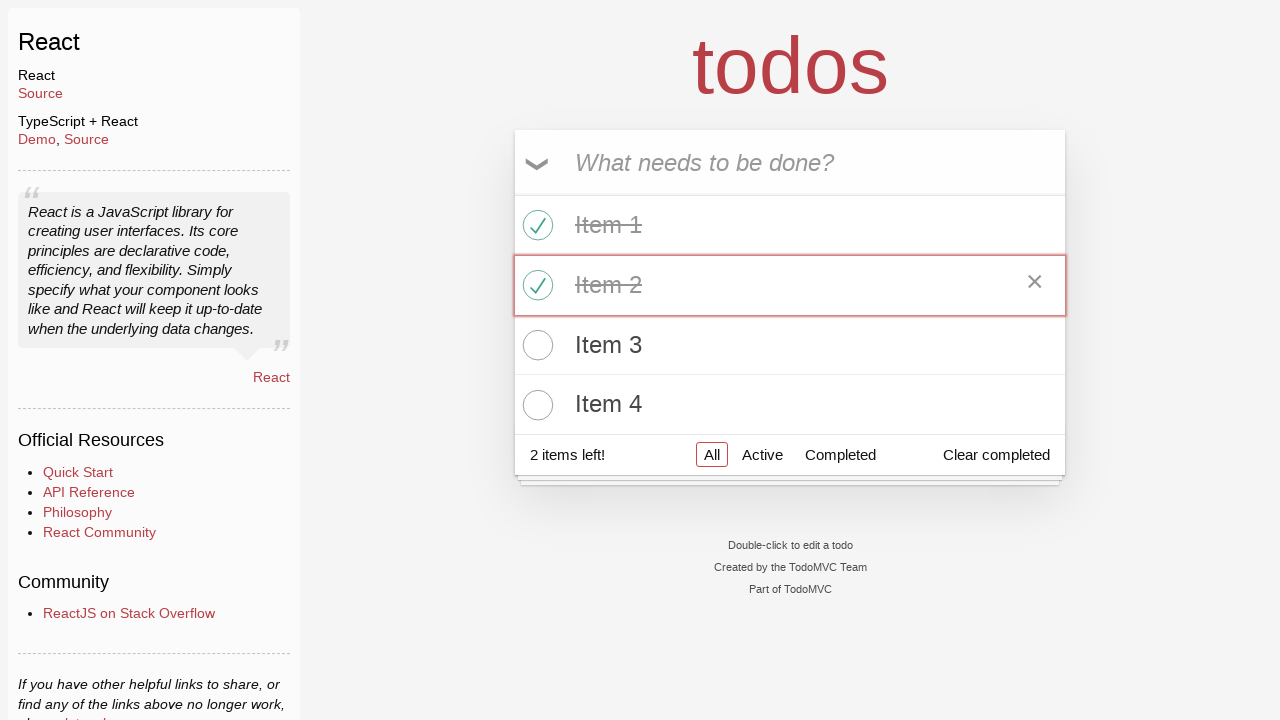